Tests window handling functionality by clicking a button to open a new window, switching to the child window to fill a form field, then switching back to the parent window to fill another field

Starting URL: https://www.hyrtutorials.com/p/window-handles-practice.html

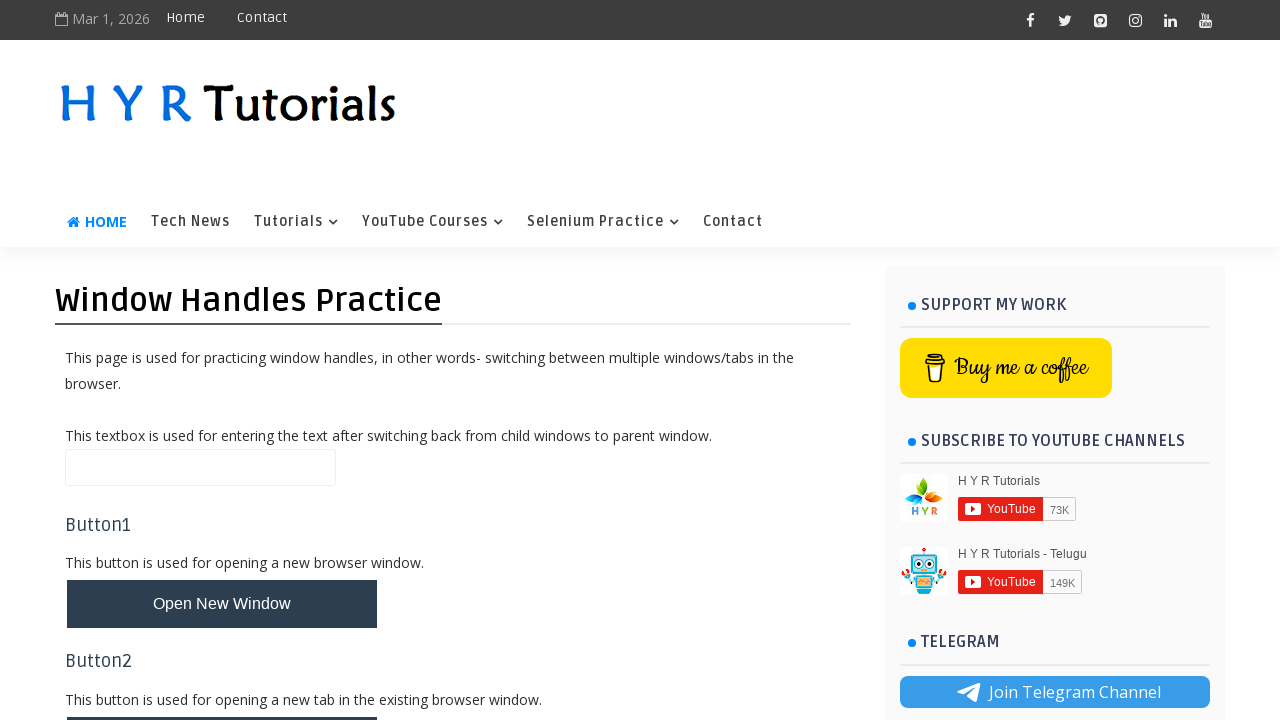

Clicked button to open new window at (222, 604) on #newWindowBtn
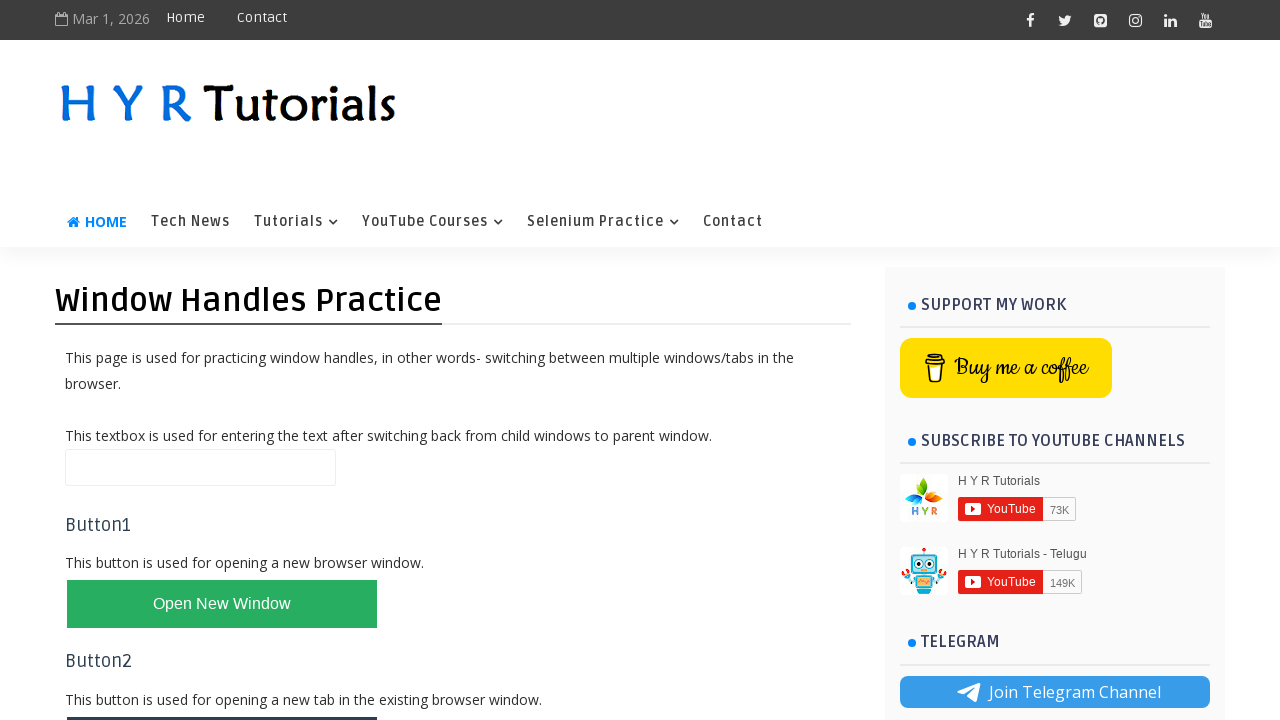

Obtained reference to child window
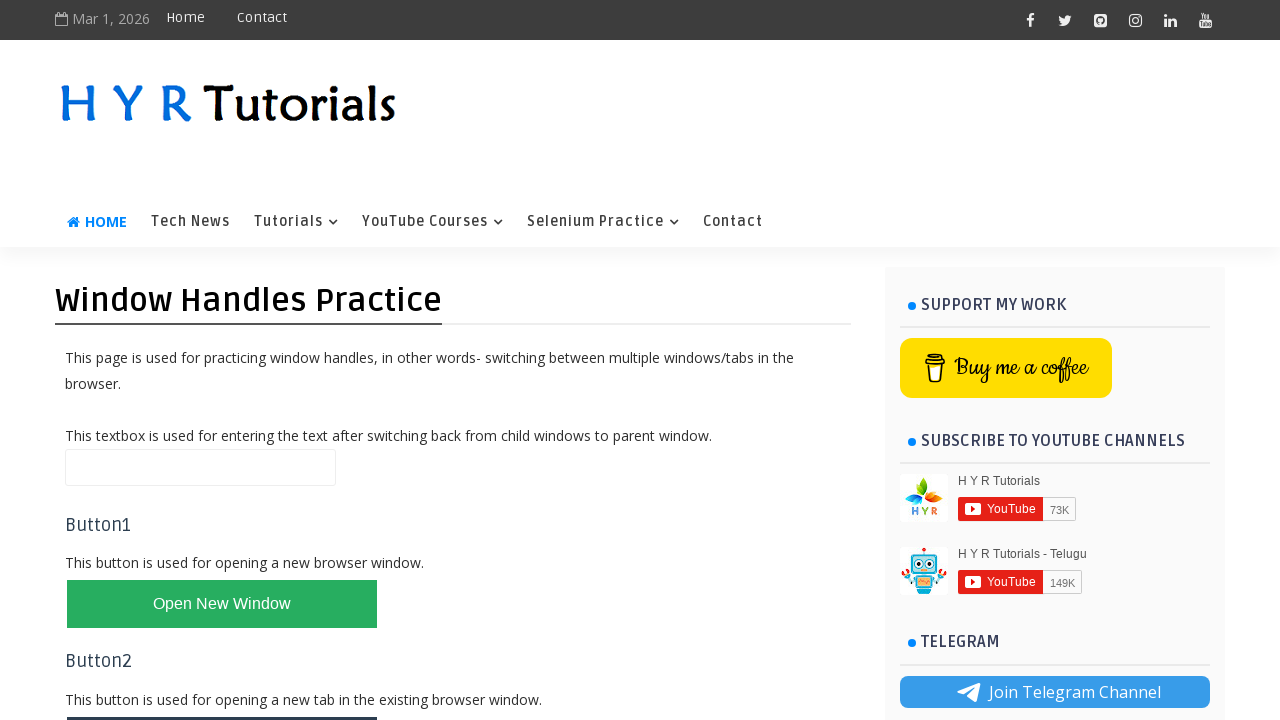

Child window fully loaded
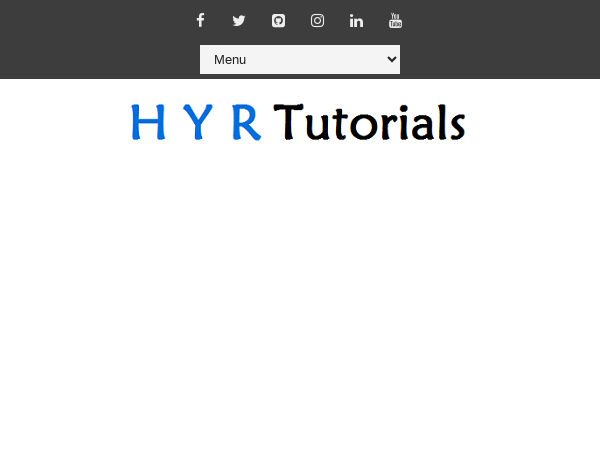

Filled firstName field with 'kumar' in child window on #firstName
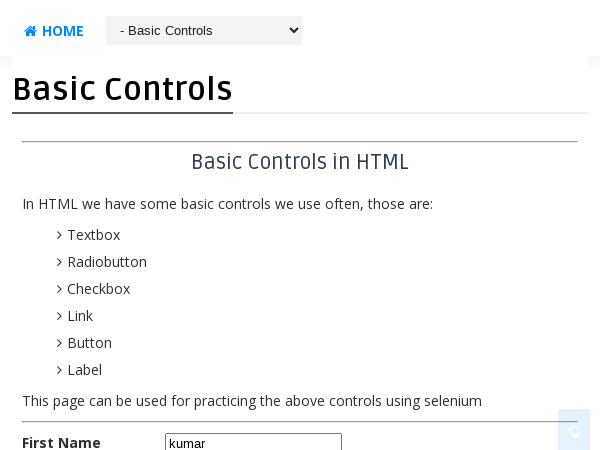

Switched back to parent window and filled name field with 'we are back' on #name
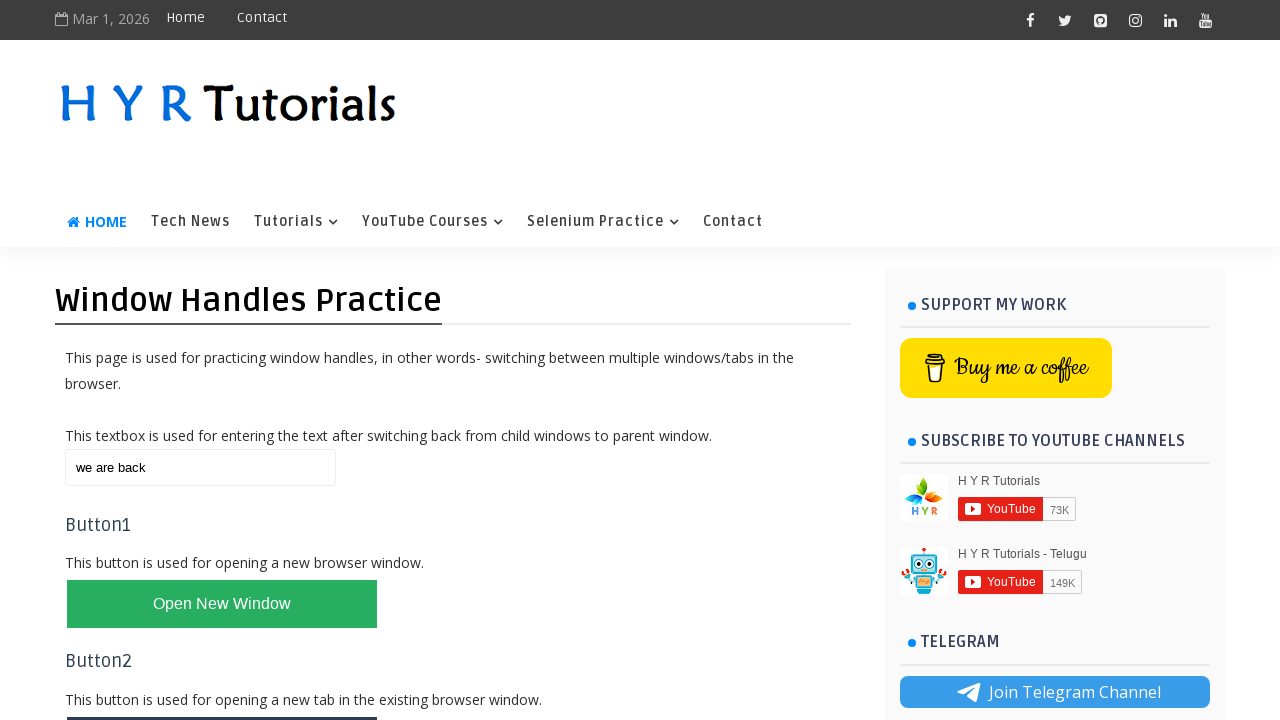

Closed child window
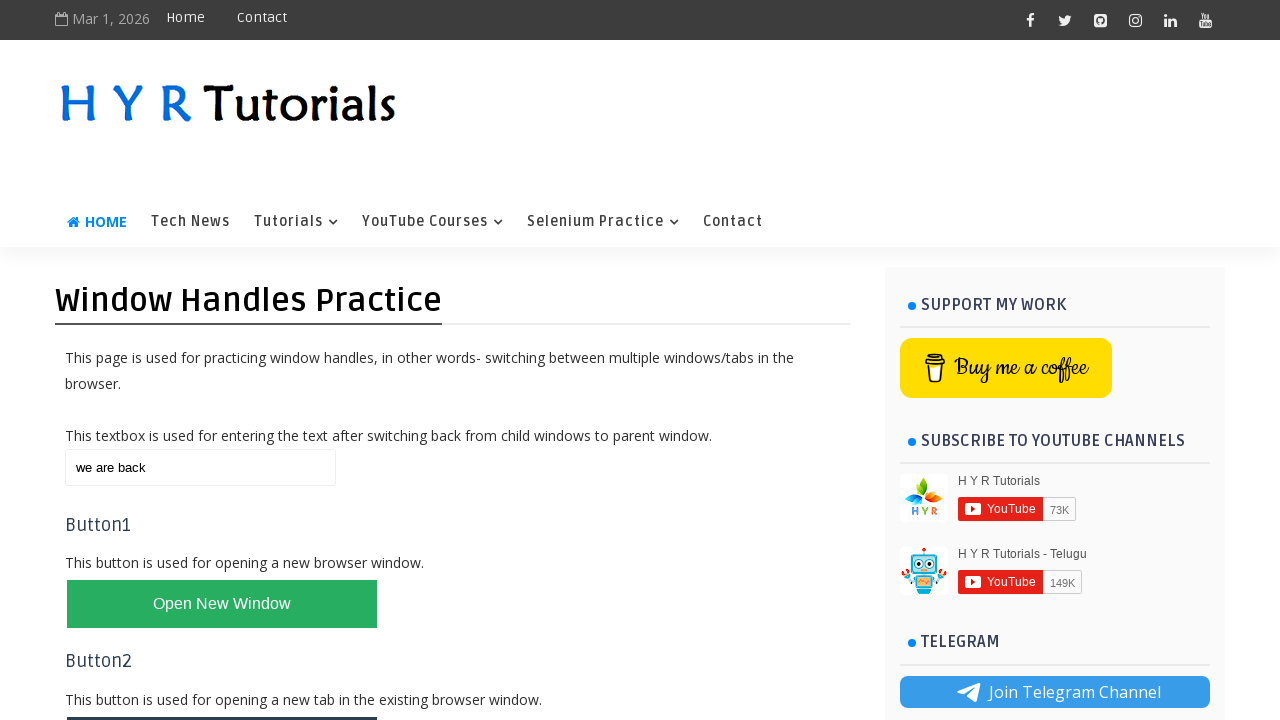

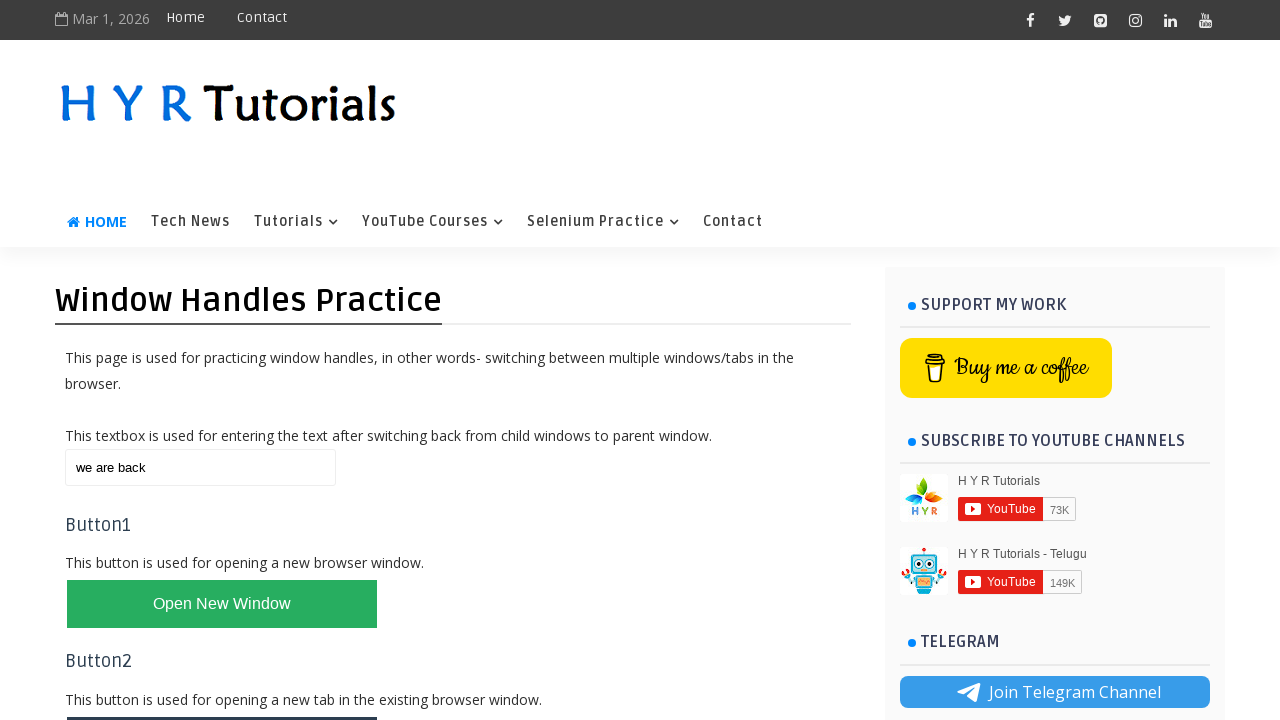